Tests the multi-select color dropdown by selecting a color option from the dropdown menu

Starting URL: https://testautomationpractice.blogspot.com/

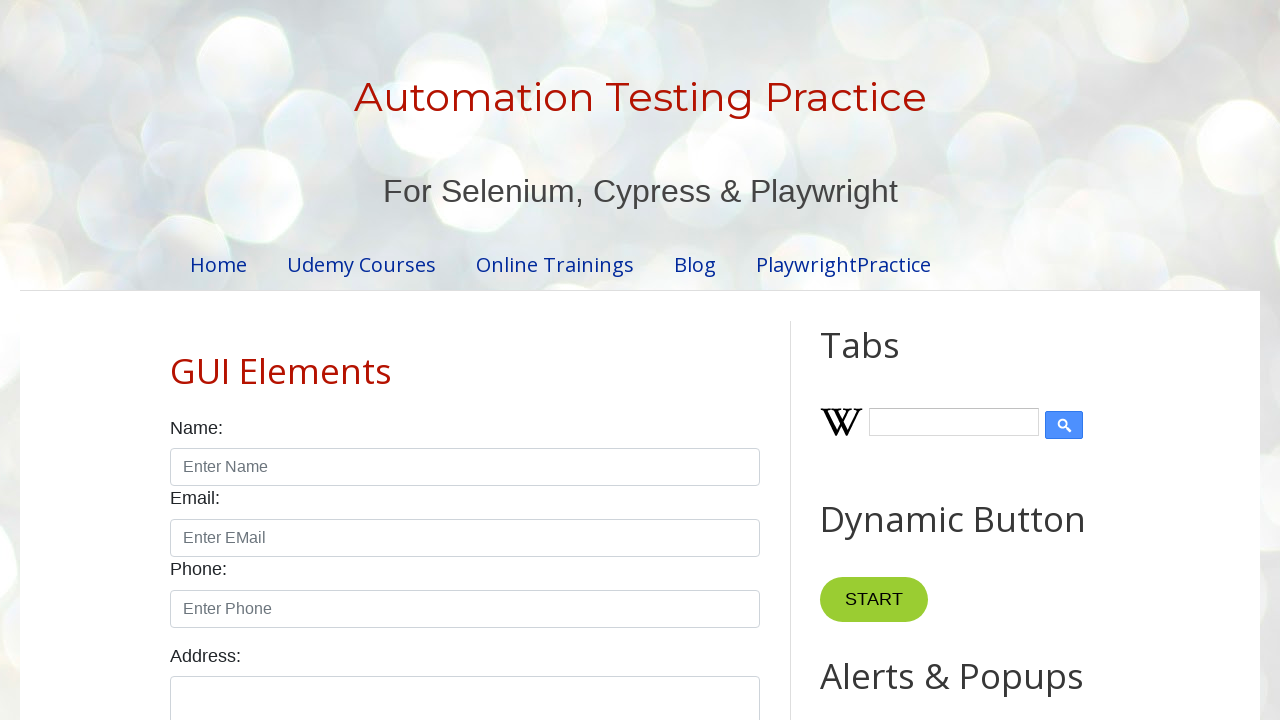

Navigated to testautomationpractice.blogspot.com
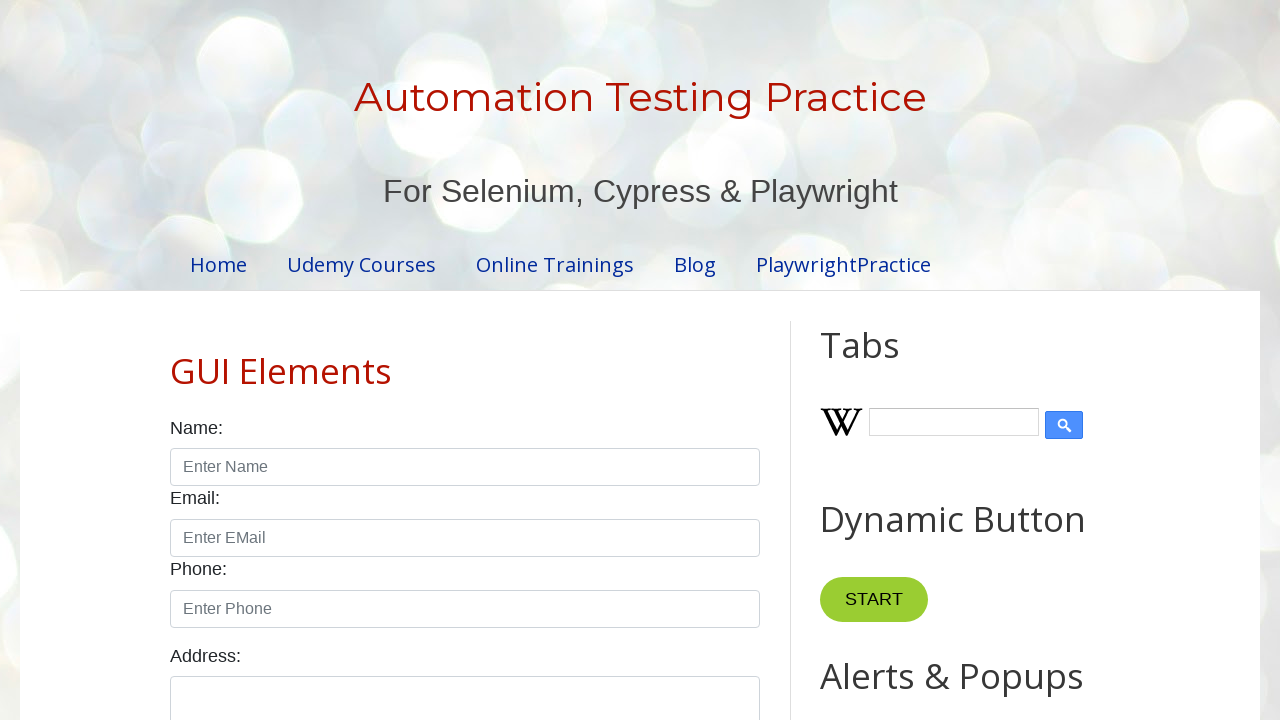

Selected 'White' from the colors multi-select dropdown on #colors
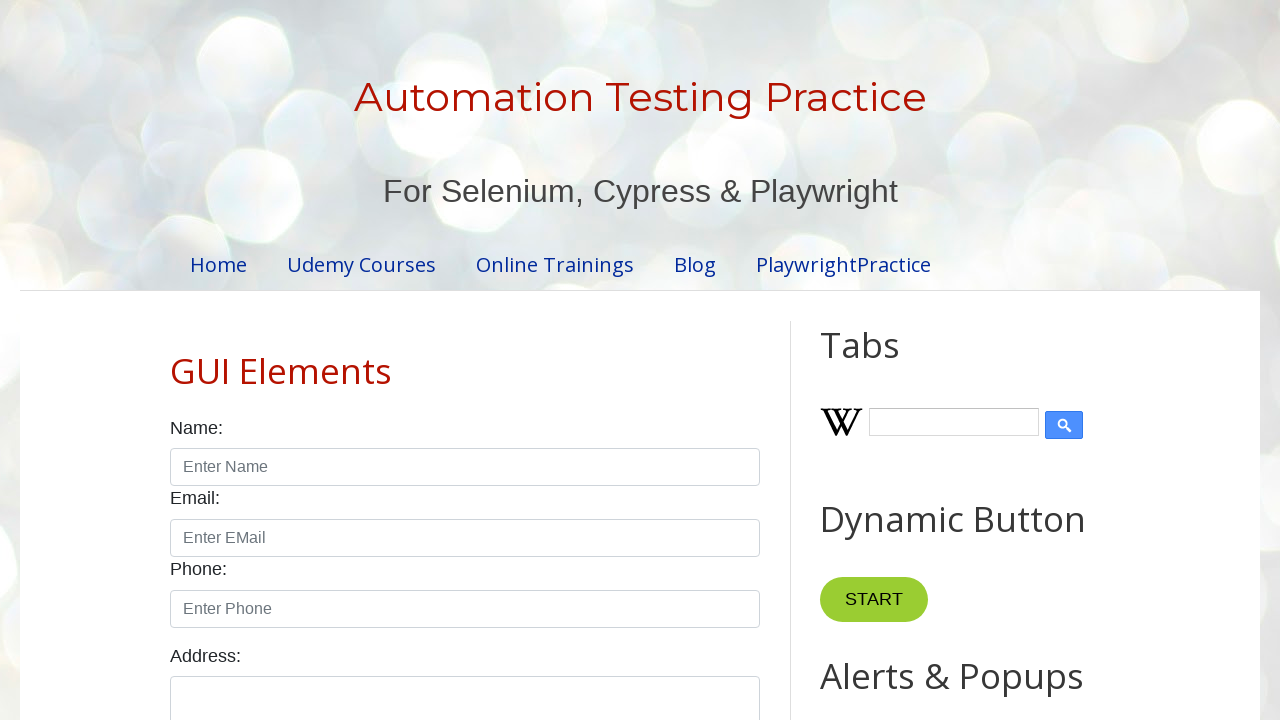

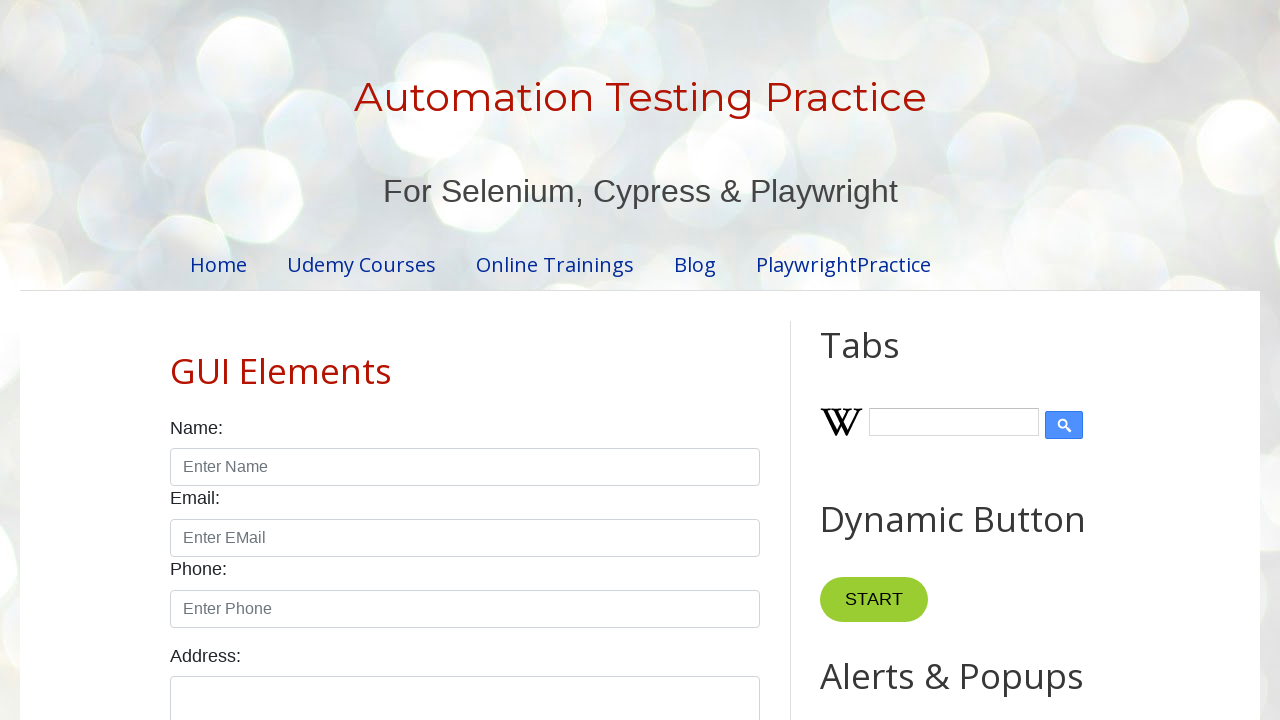